Tests radio button functionality by selecting different options and verifying the final selection is displayed correctly

Starting URL: https://acctabootcamp.github.io/site/examples/actions

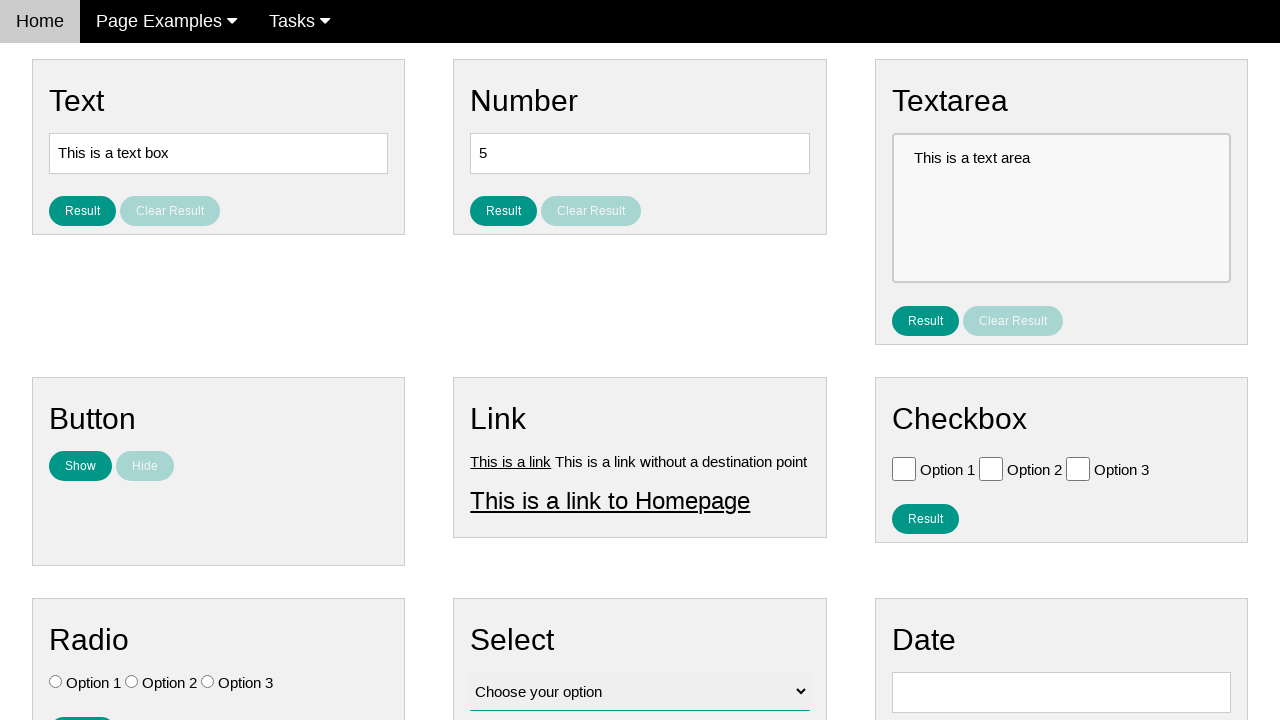

Selected Option 3 radio button at (208, 682) on [name='vfb-7'] >> nth=2
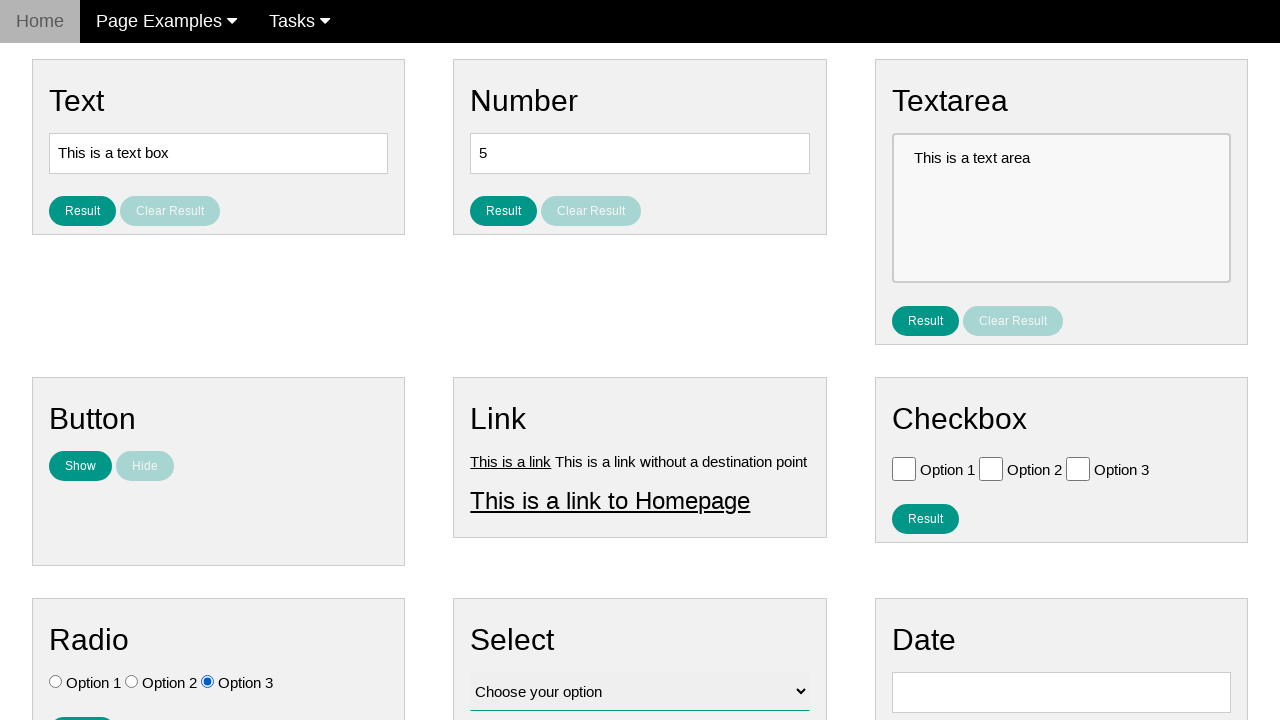

Selected Option 1 radio button at (56, 682) on [name='vfb-7'] >> nth=0
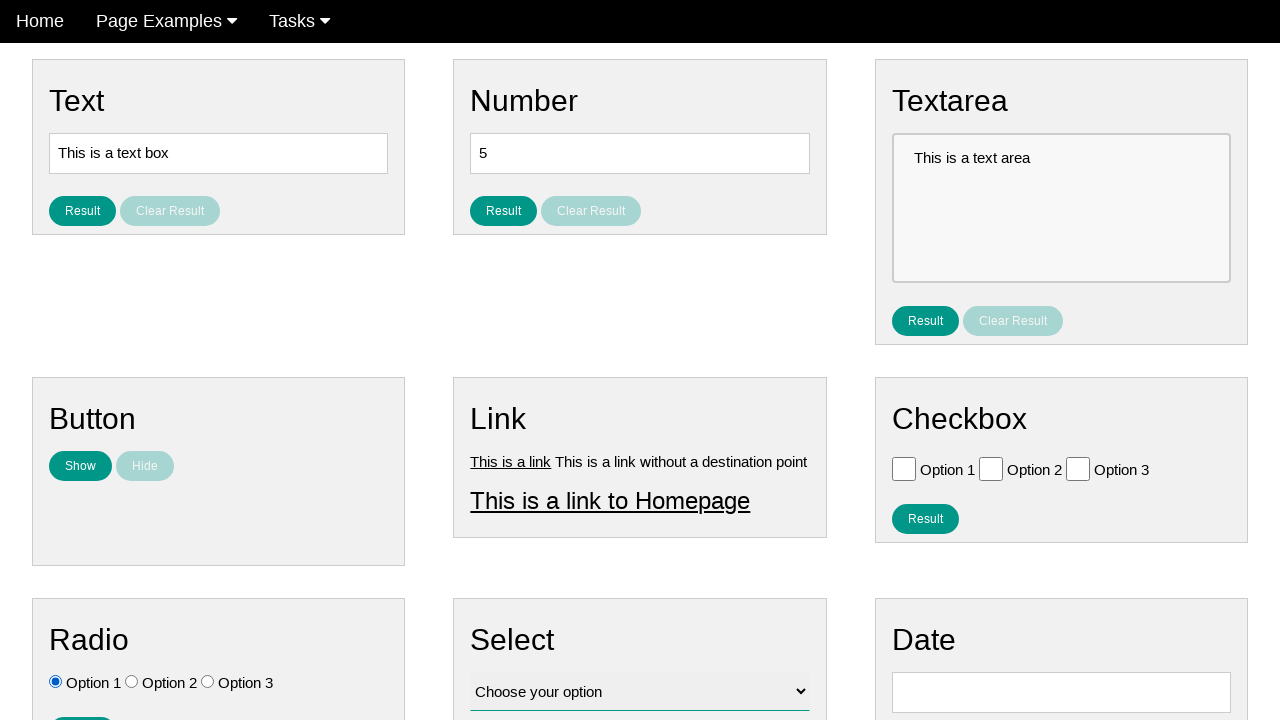

Clicked result button to display radio button selection at (82, 705) on #result_button_ratio
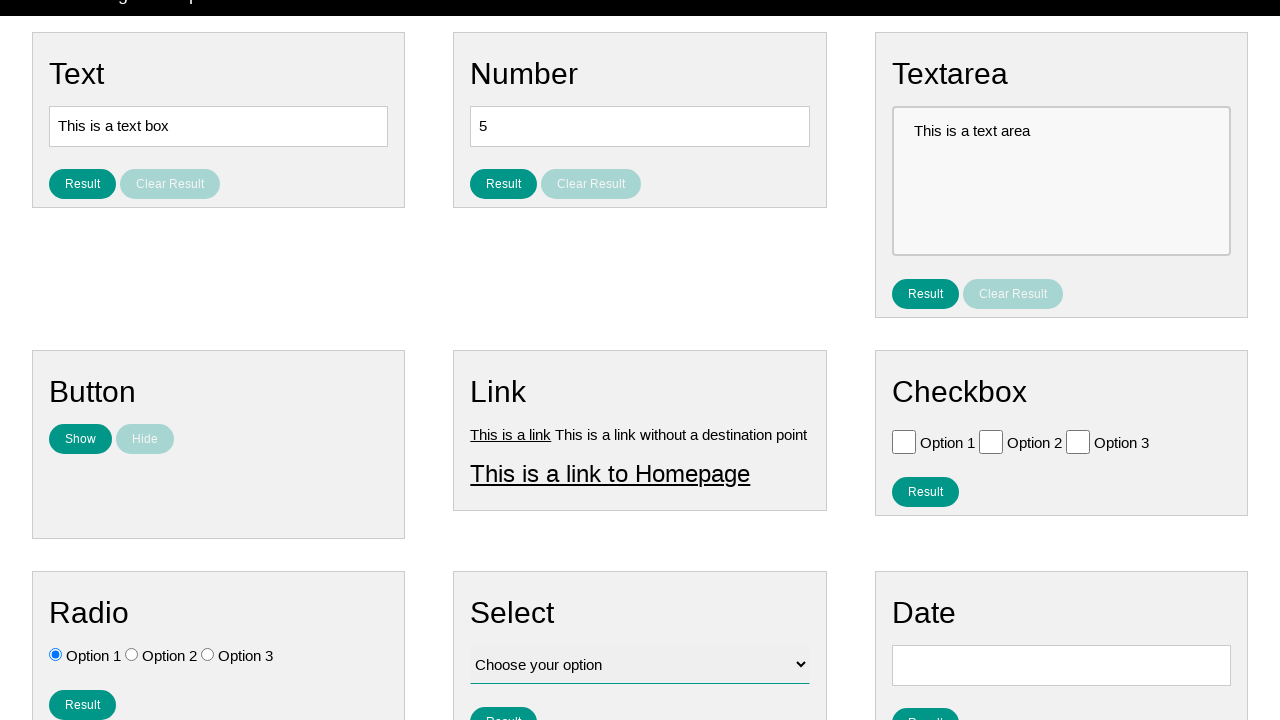

Result radio selection displayed
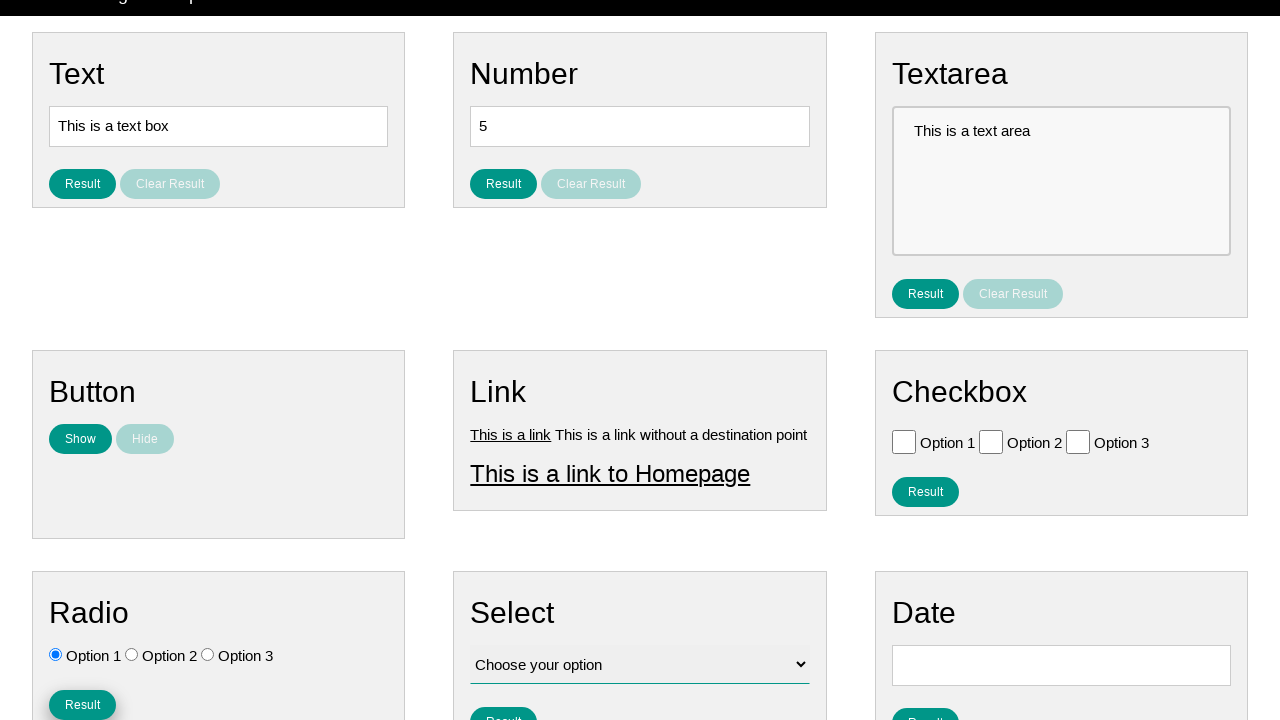

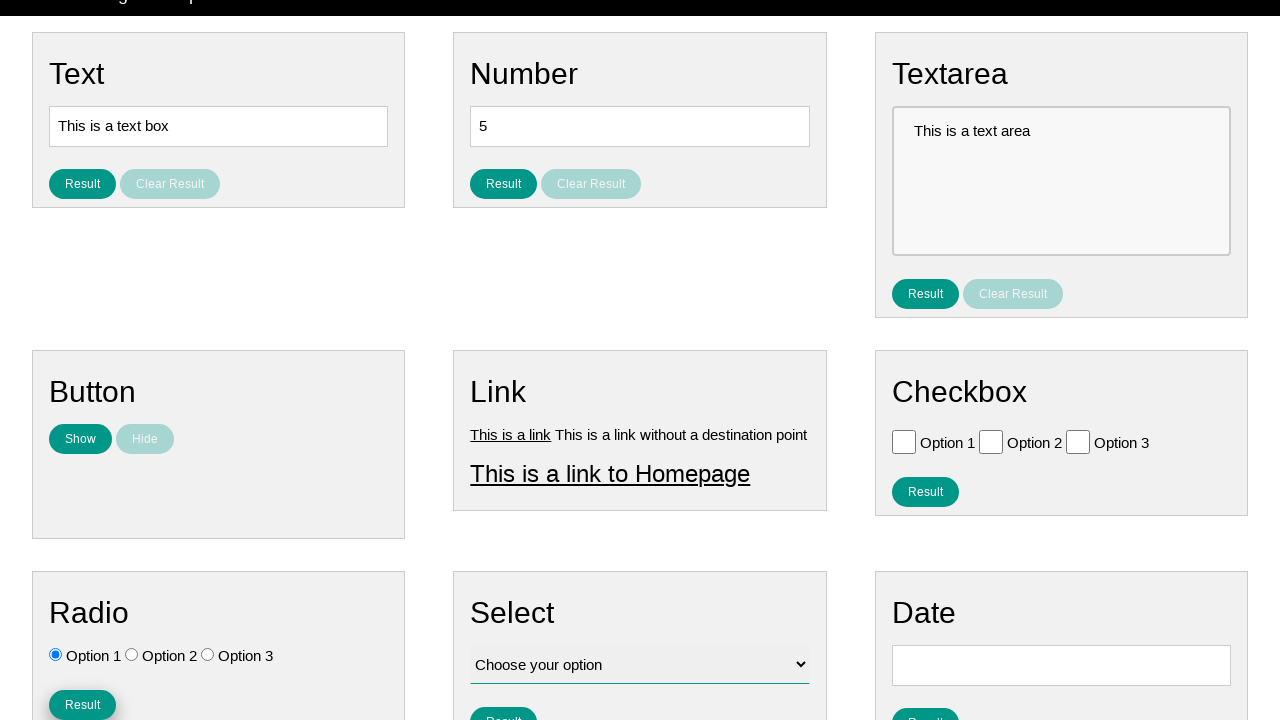